Tests implicit wait functionality by clicking a verify button and checking for a success message on the page

Starting URL: http://suninjuly.github.io/wait1.html

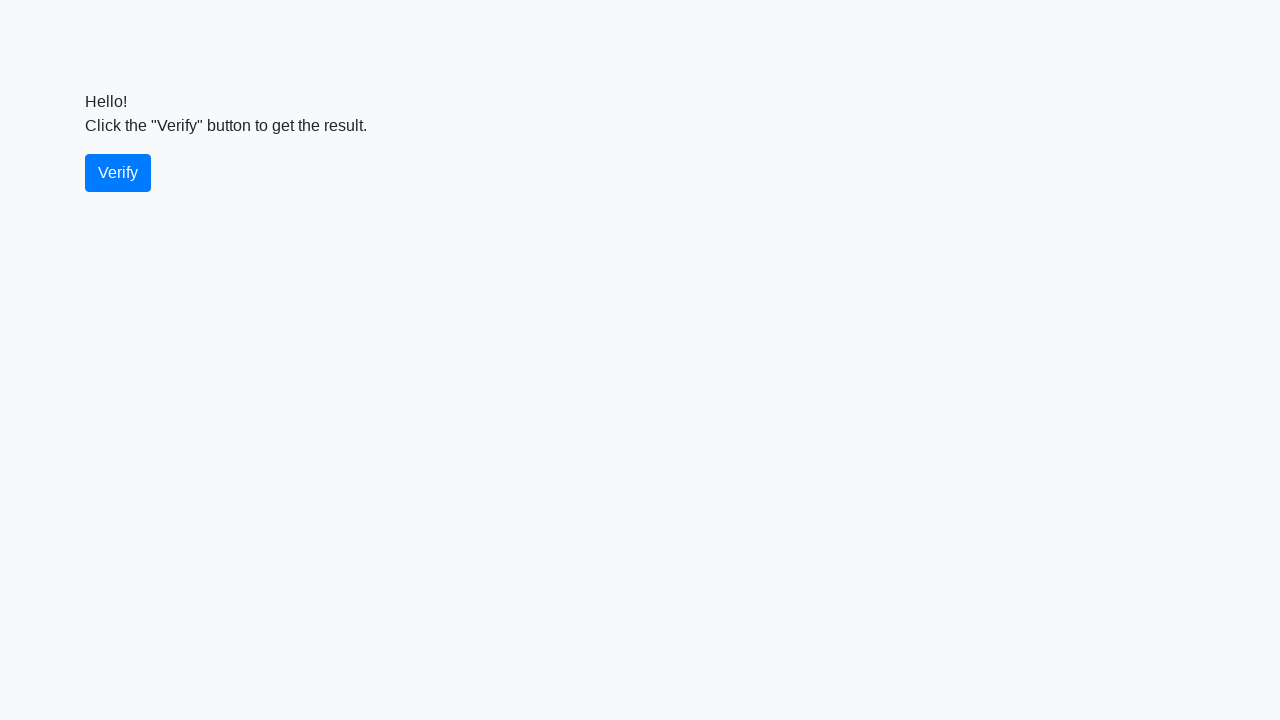

Clicked the verify button at (118, 173) on #verify
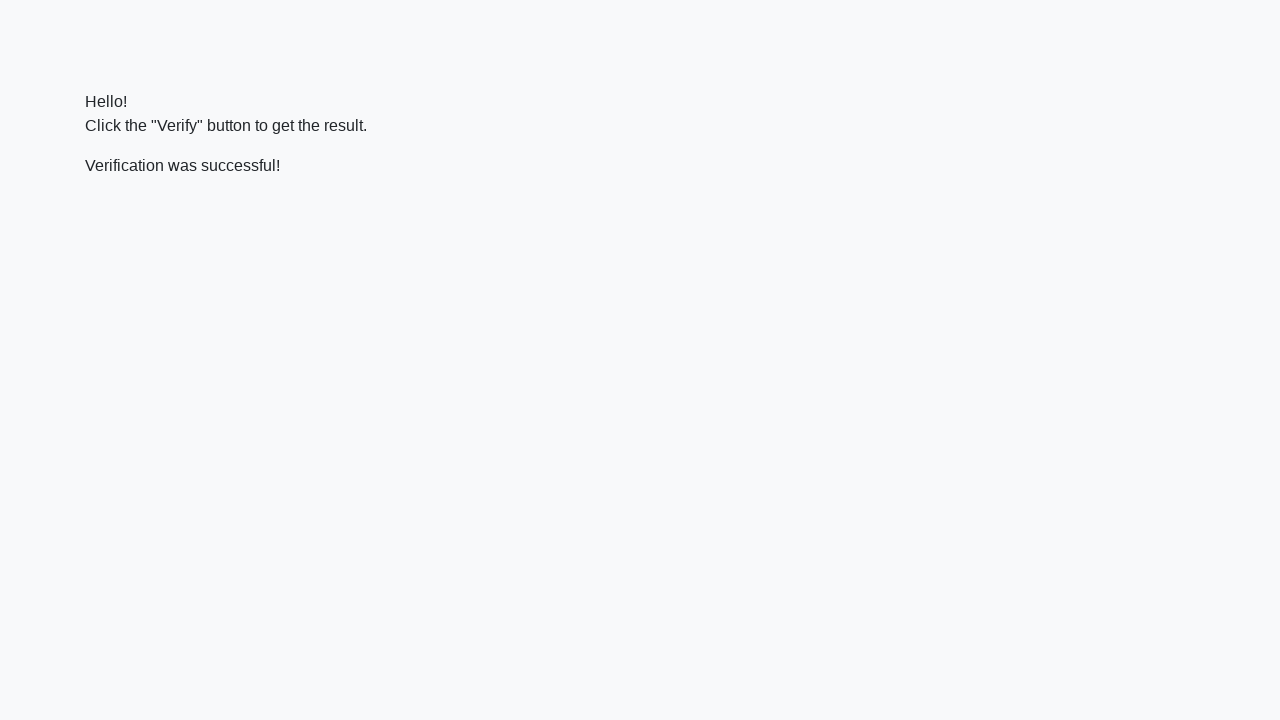

Success message element appeared on the page
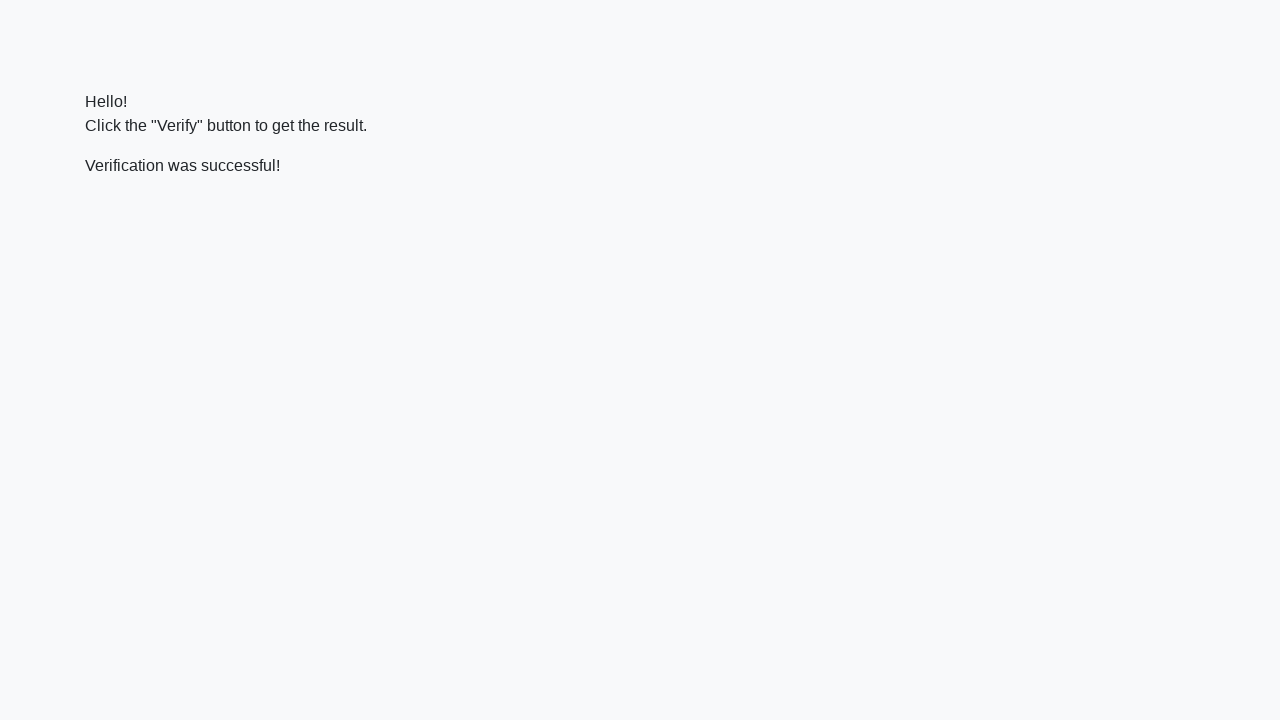

Verified success message contains 'successful'
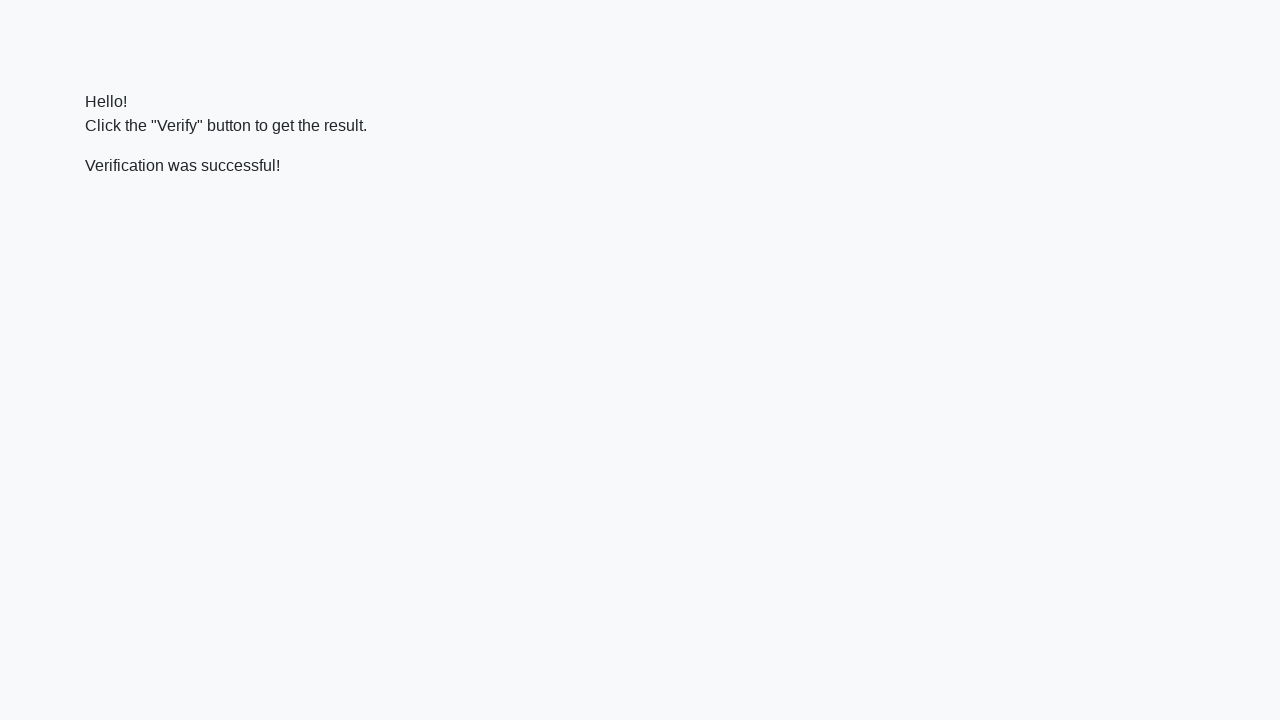

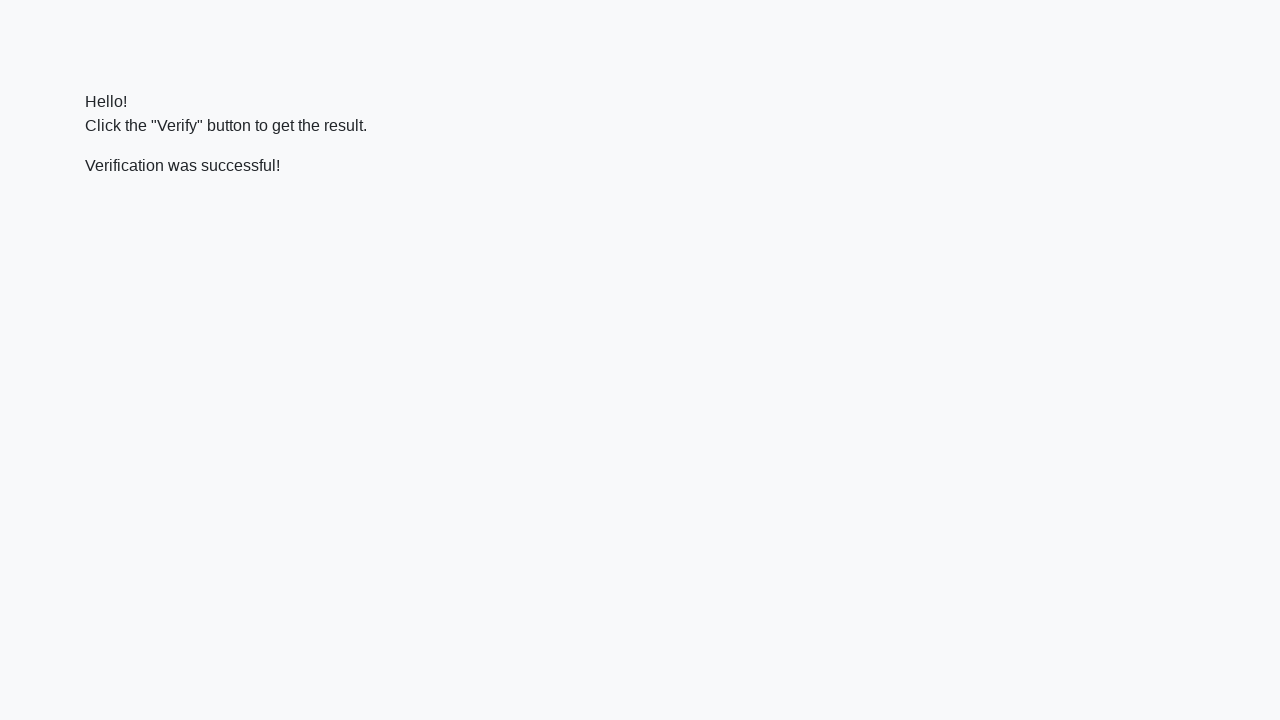